Tests chaining locators by navigating to HTML Elements page and locating nested list items

Starting URL: https://www.techglobal-training.com/frontend

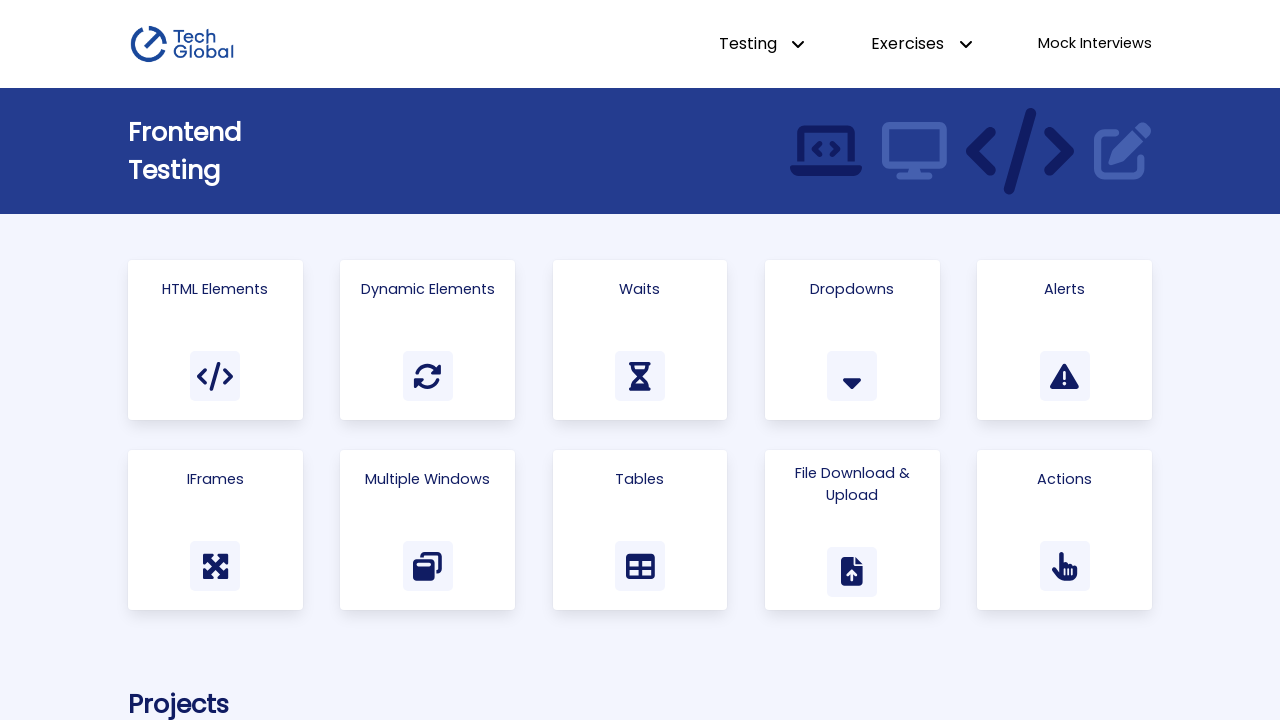

Clicked on HTML Elements card at (215, 340) on .card:has-text("HTML Elements")
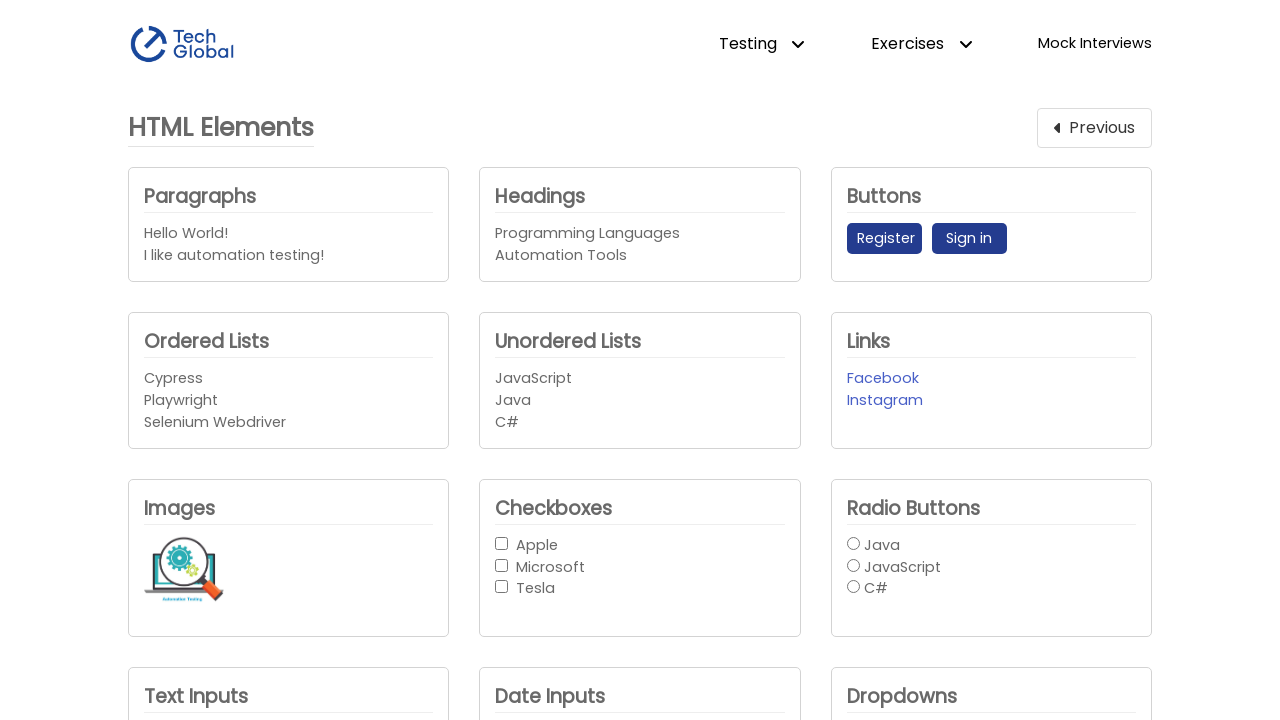

Located unordered list element
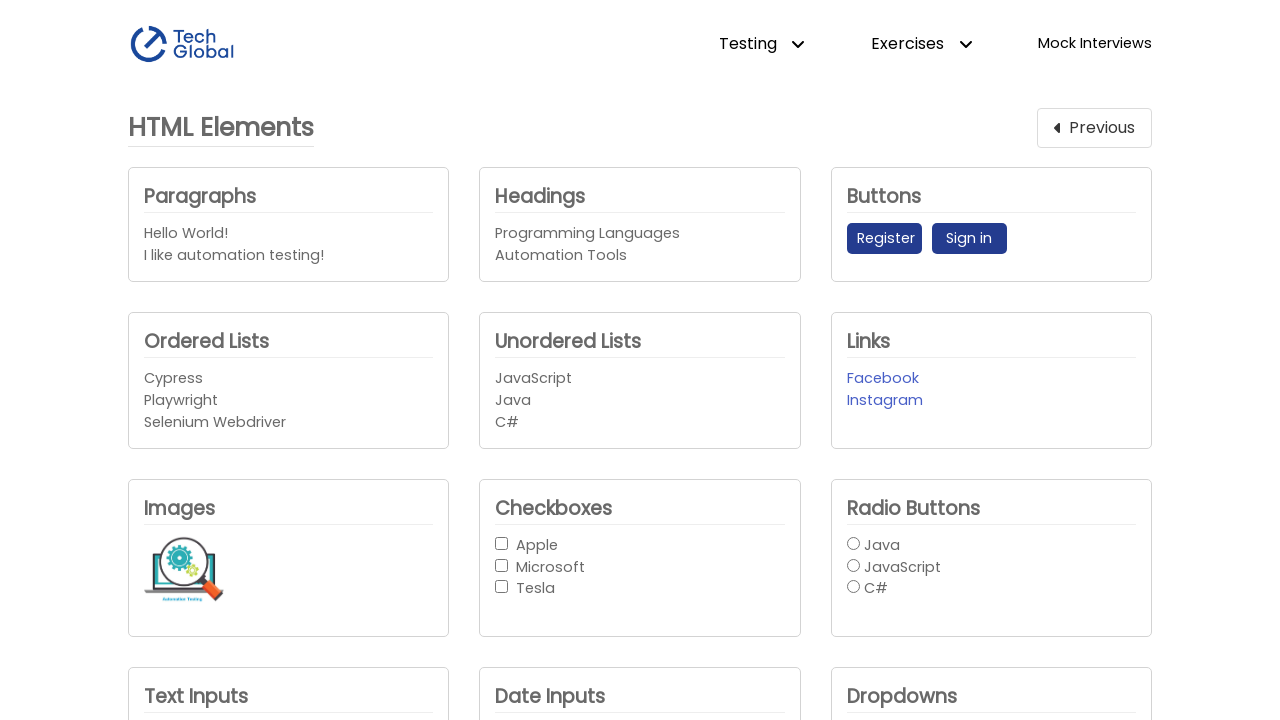

Waited for nested list item (unordered_list_item1) to become visible
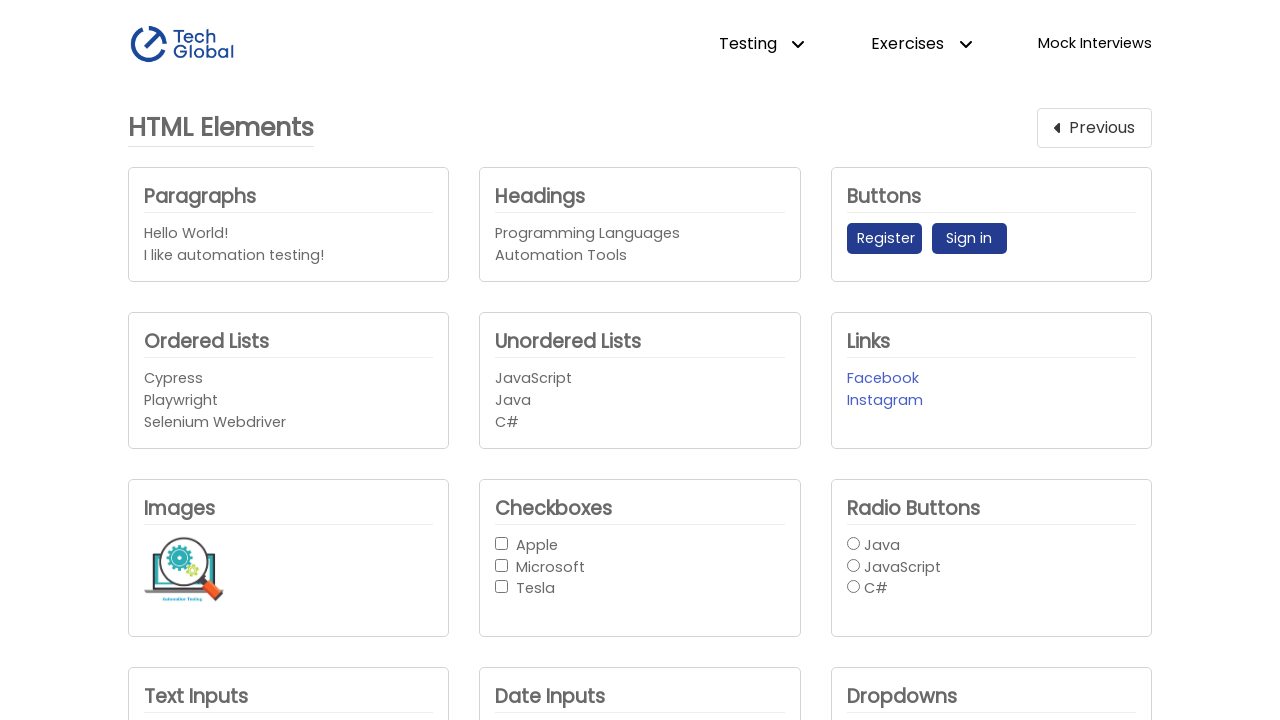

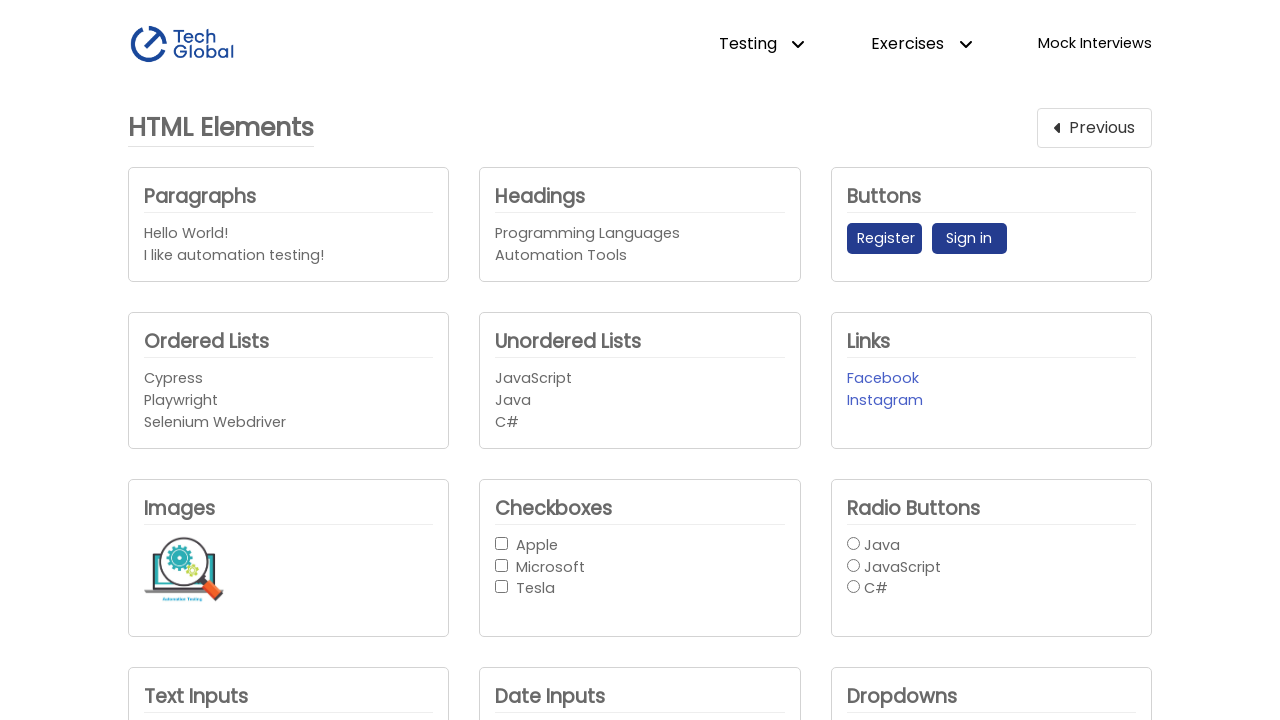